Tests forgot password form by entering an email and submitting the form

Starting URL: https://the-internet.herokuapp.com/forgot_password

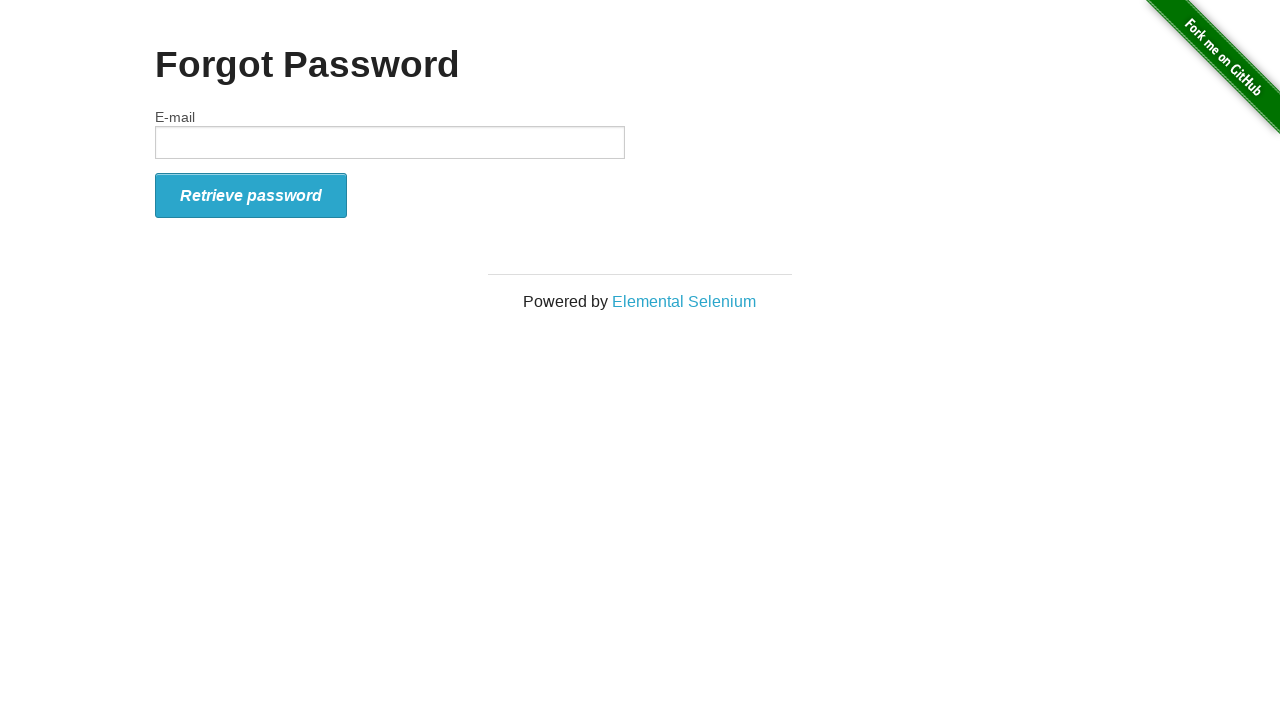

Filled email field with 'test@test.com' on #email
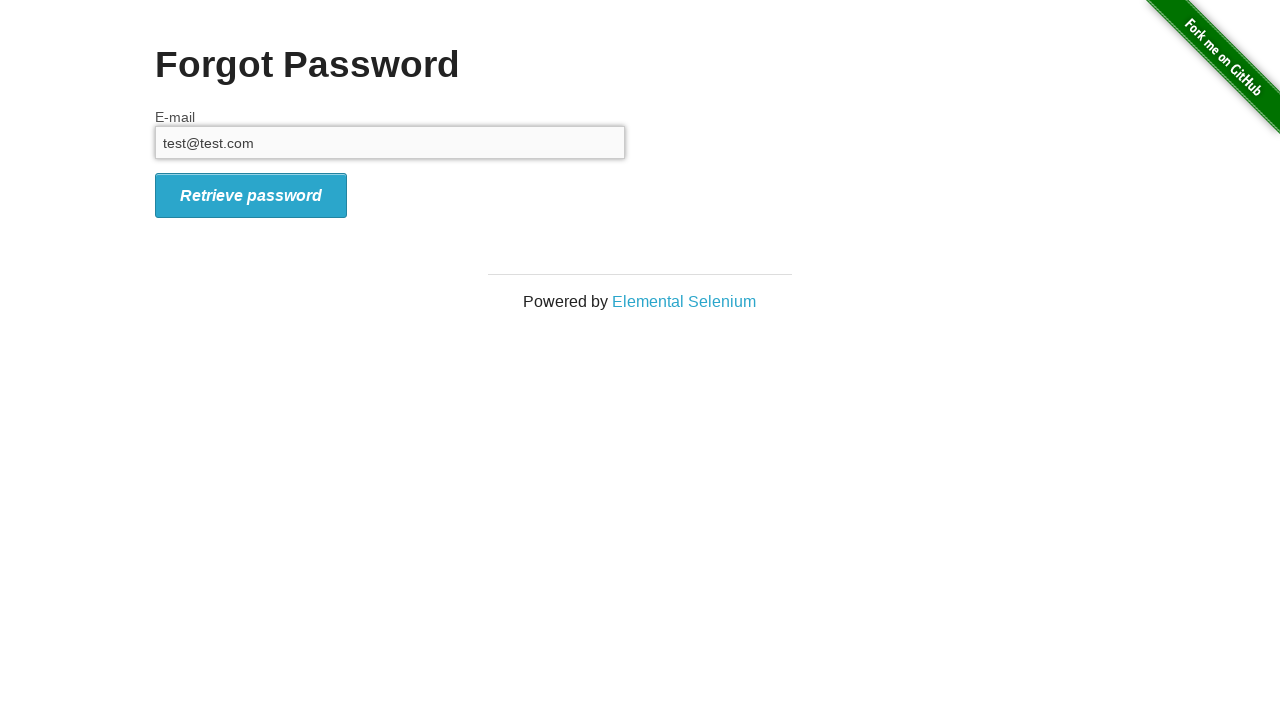

Clicked form submit button to submit forgot password form at (251, 195) on #form_submit
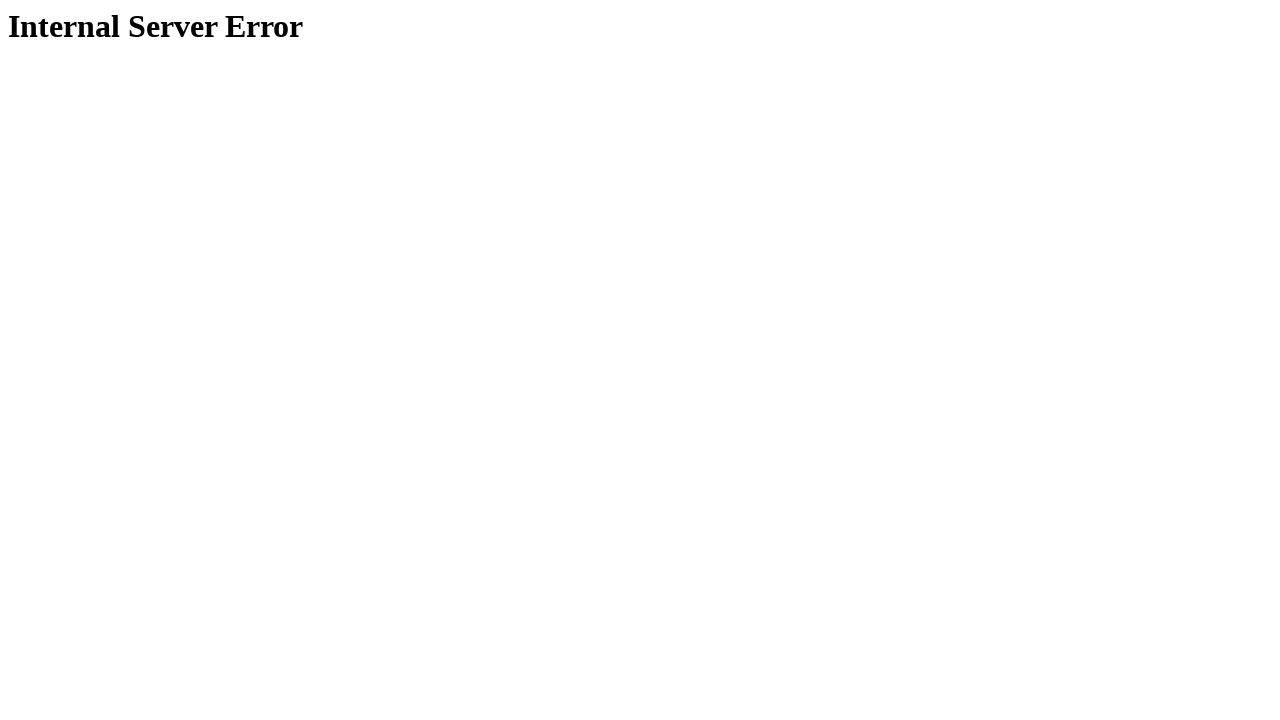

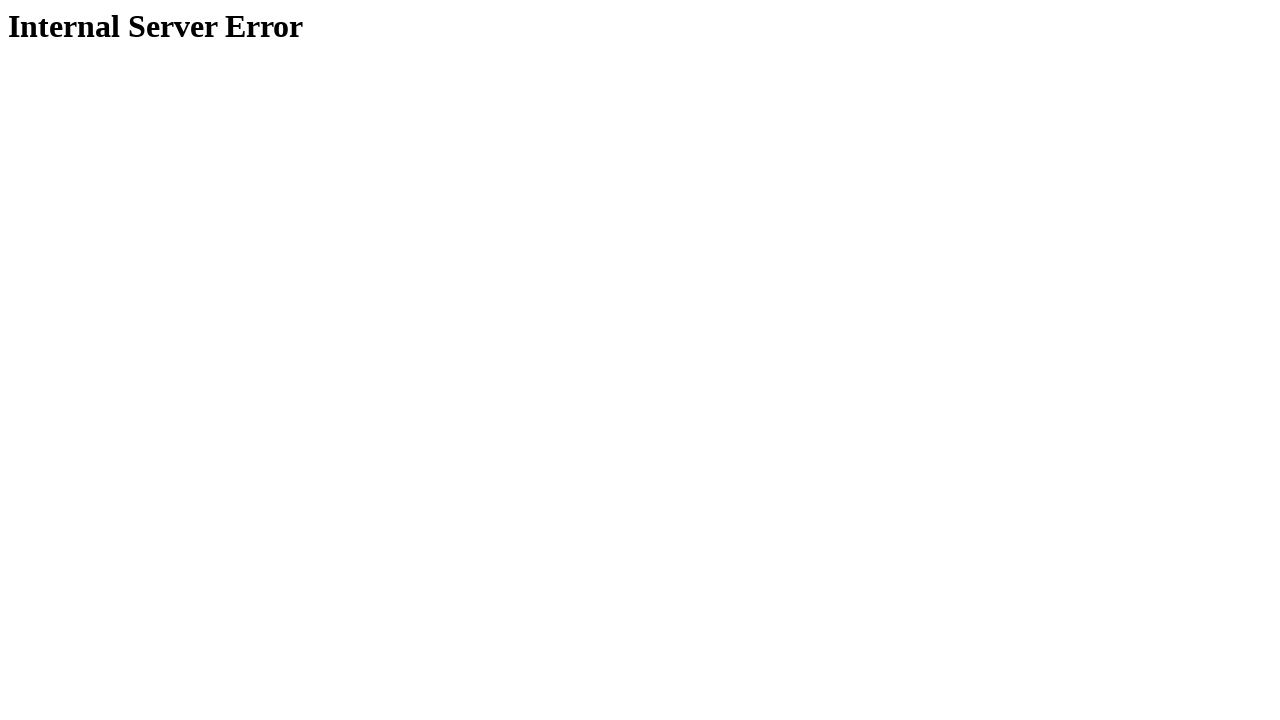